Tests the Playwright documentation website by verifying the title contains "Playwright", clicking the "Get started" link, and confirming the Installation heading is visible.

Starting URL: https://playwright.dev/

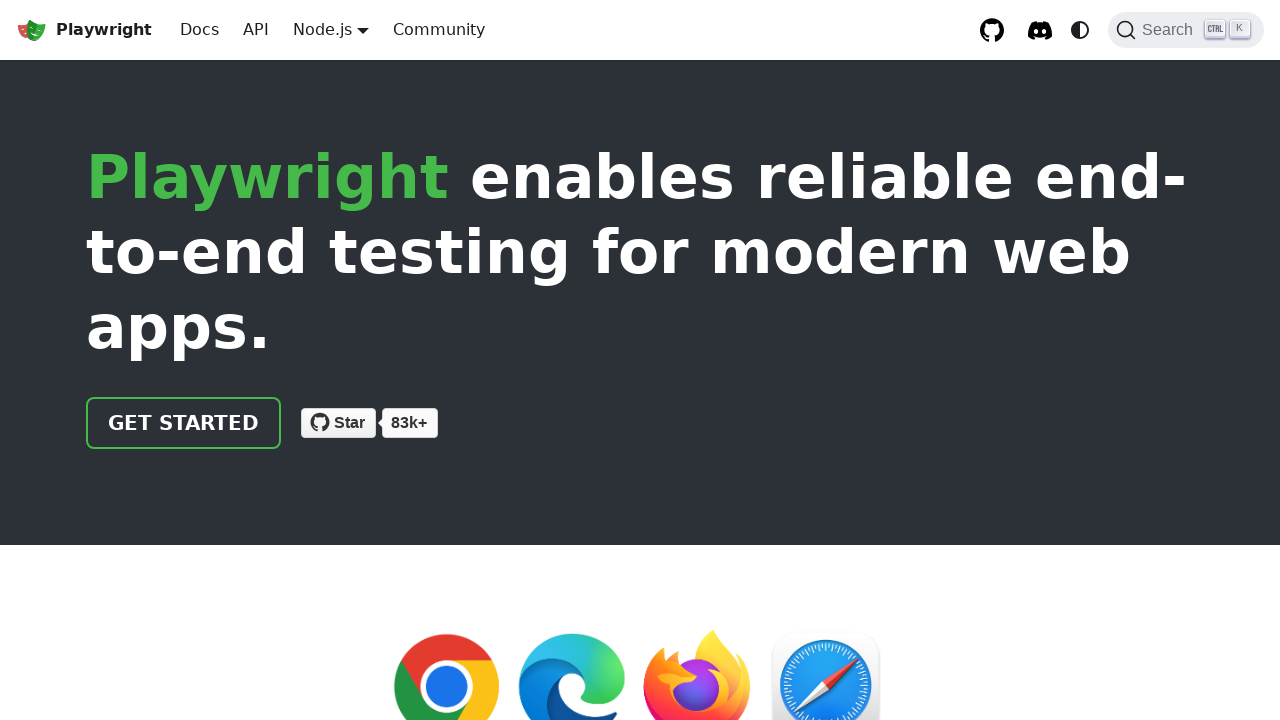

Verified page title contains 'Playwright'
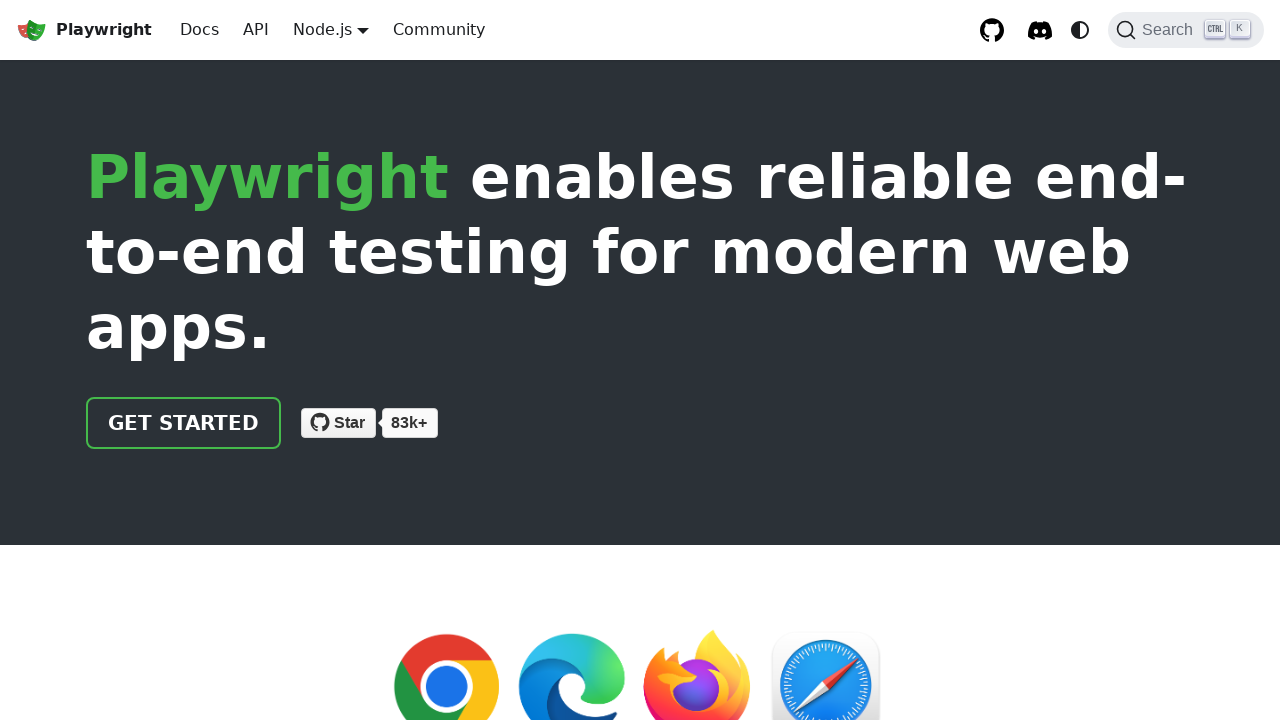

Clicked 'Get started' link at (184, 423) on internal:role=link[name="Get started"i]
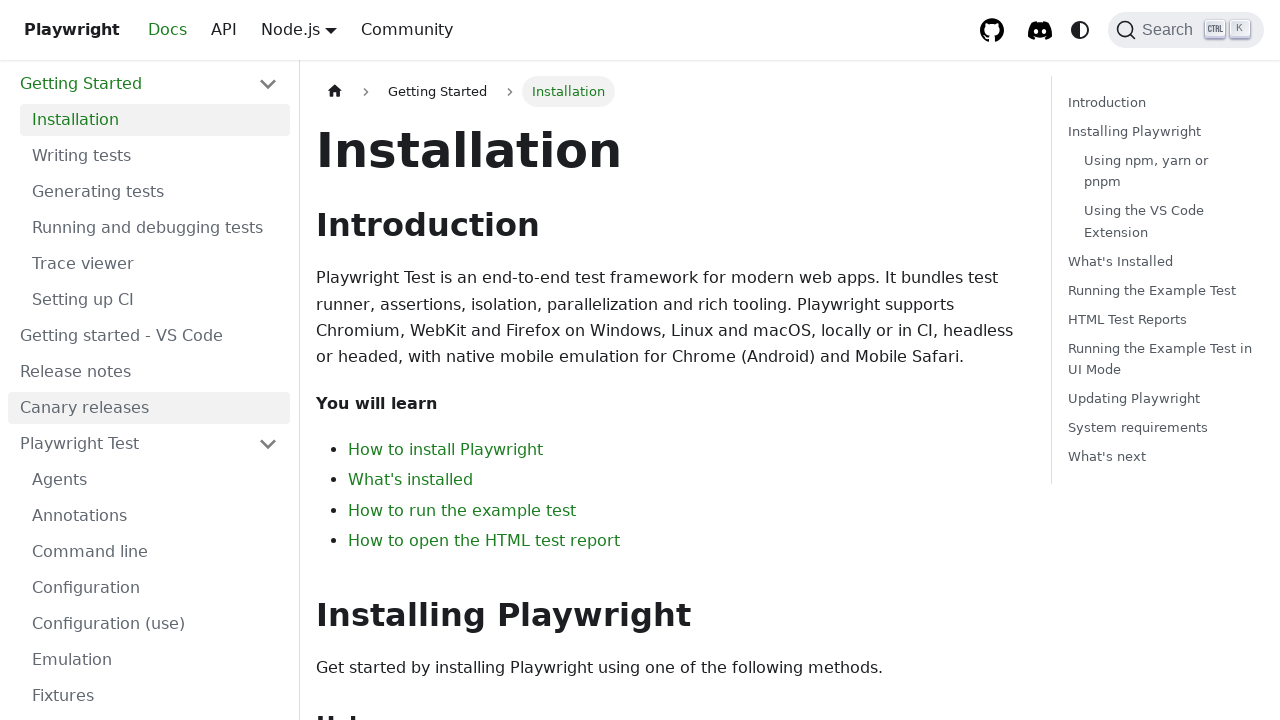

Verified 'Installation' heading is visible
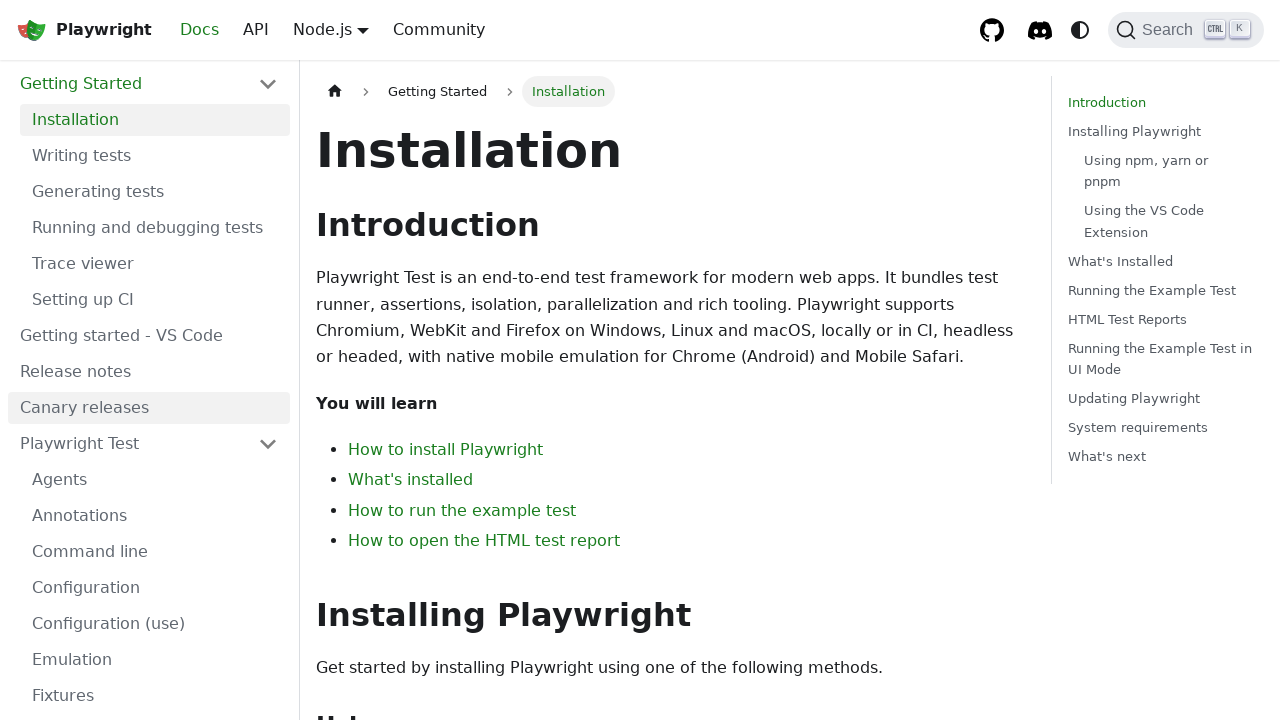

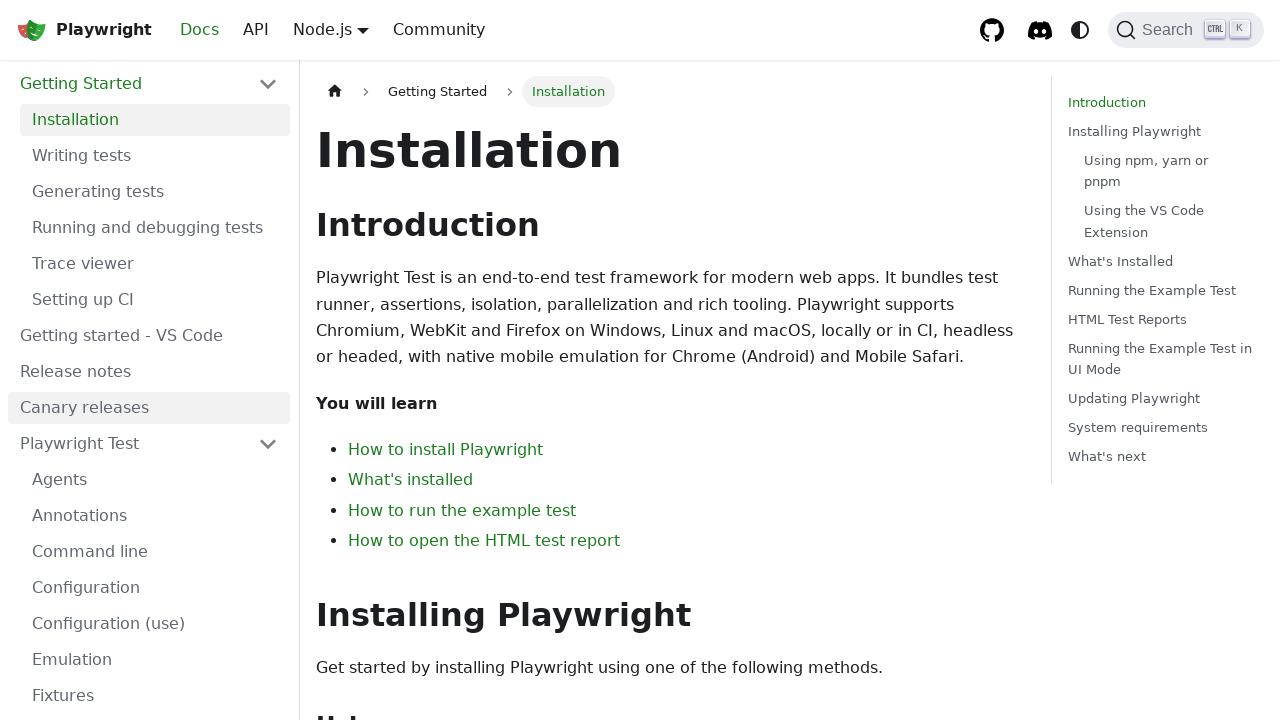